Tests responsive design by checking page renders correctly across desktop, tablet, and mobile viewport sizes

Starting URL: https://friendfilter.com

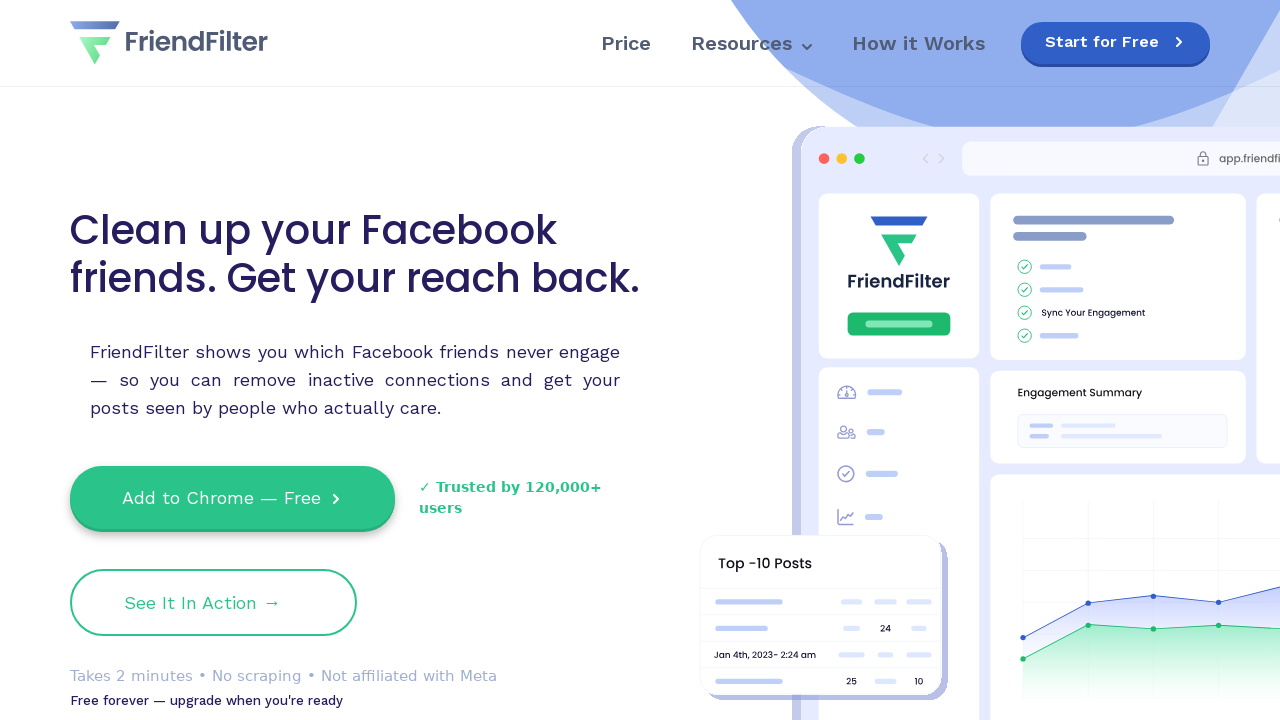

Set viewport size to 1920x1080
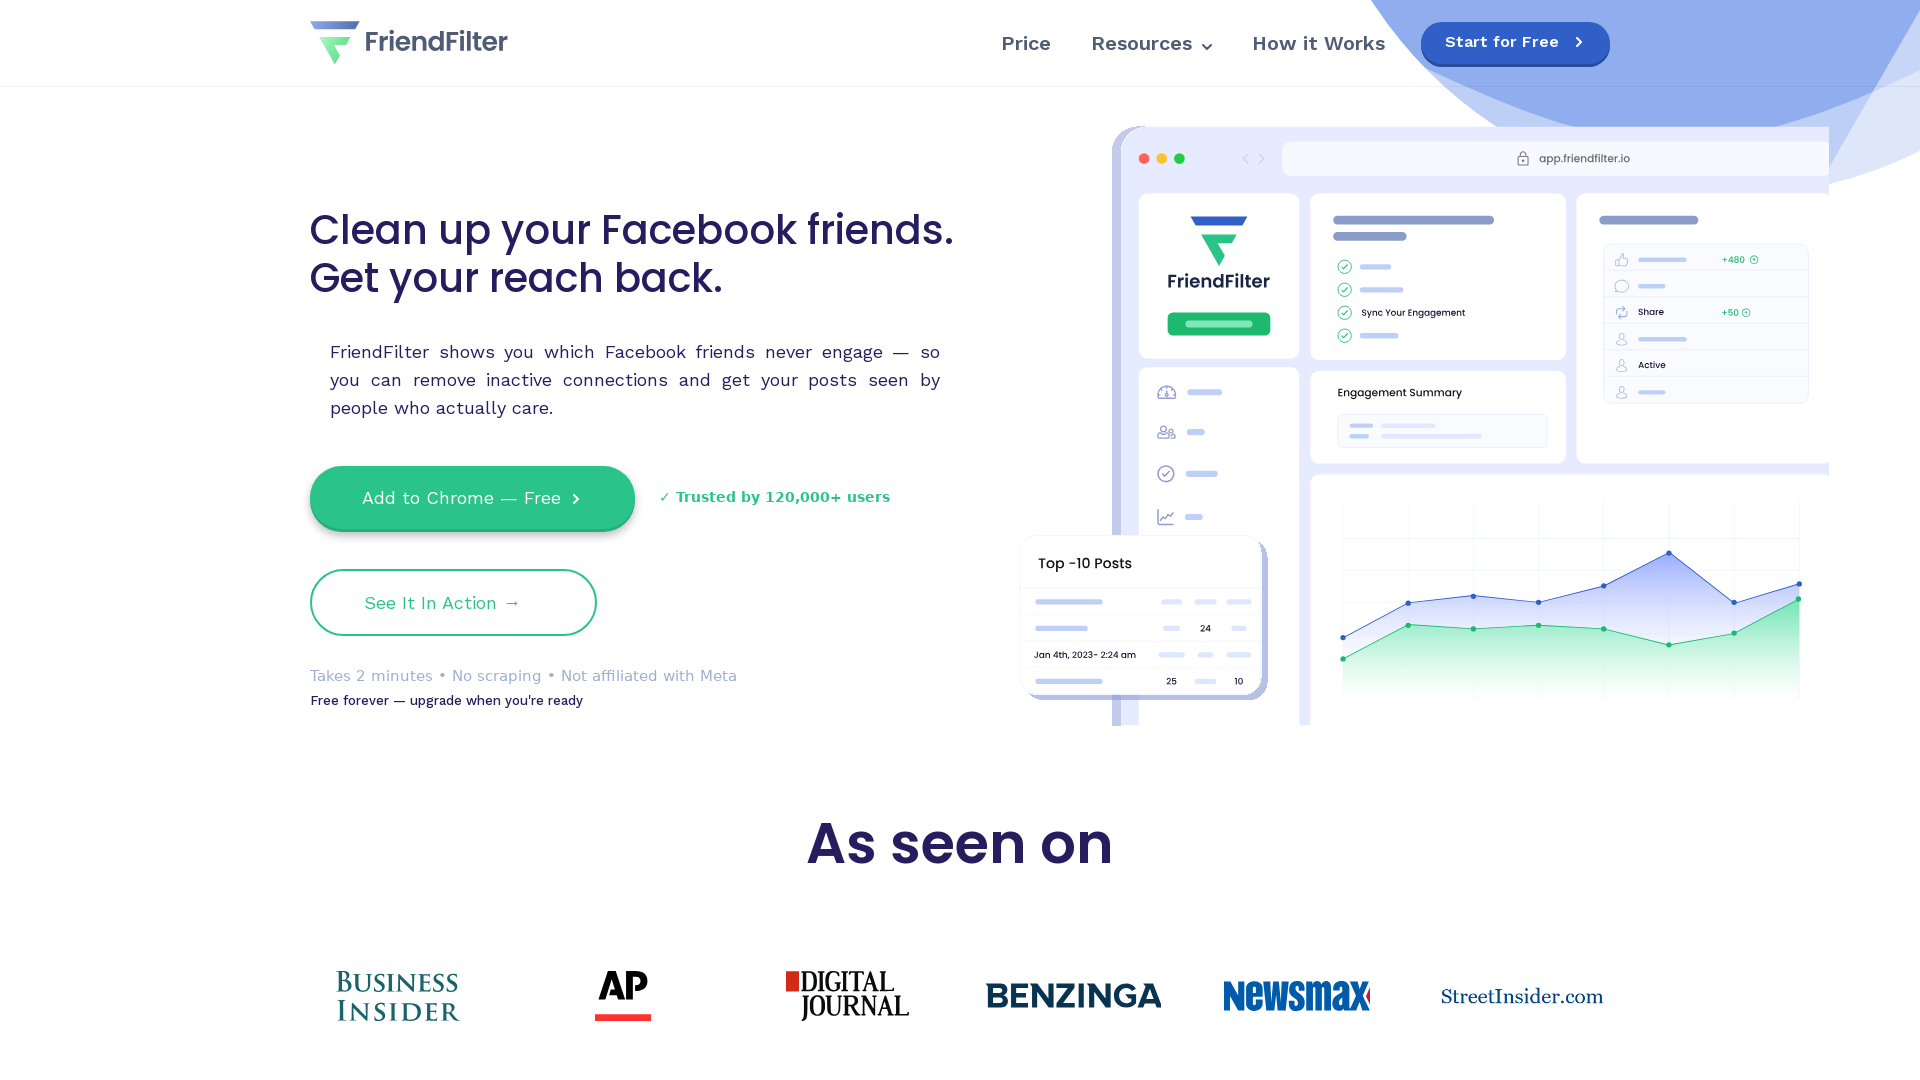

Navigated to https://friendfilter.com at 1920x1080 viewport
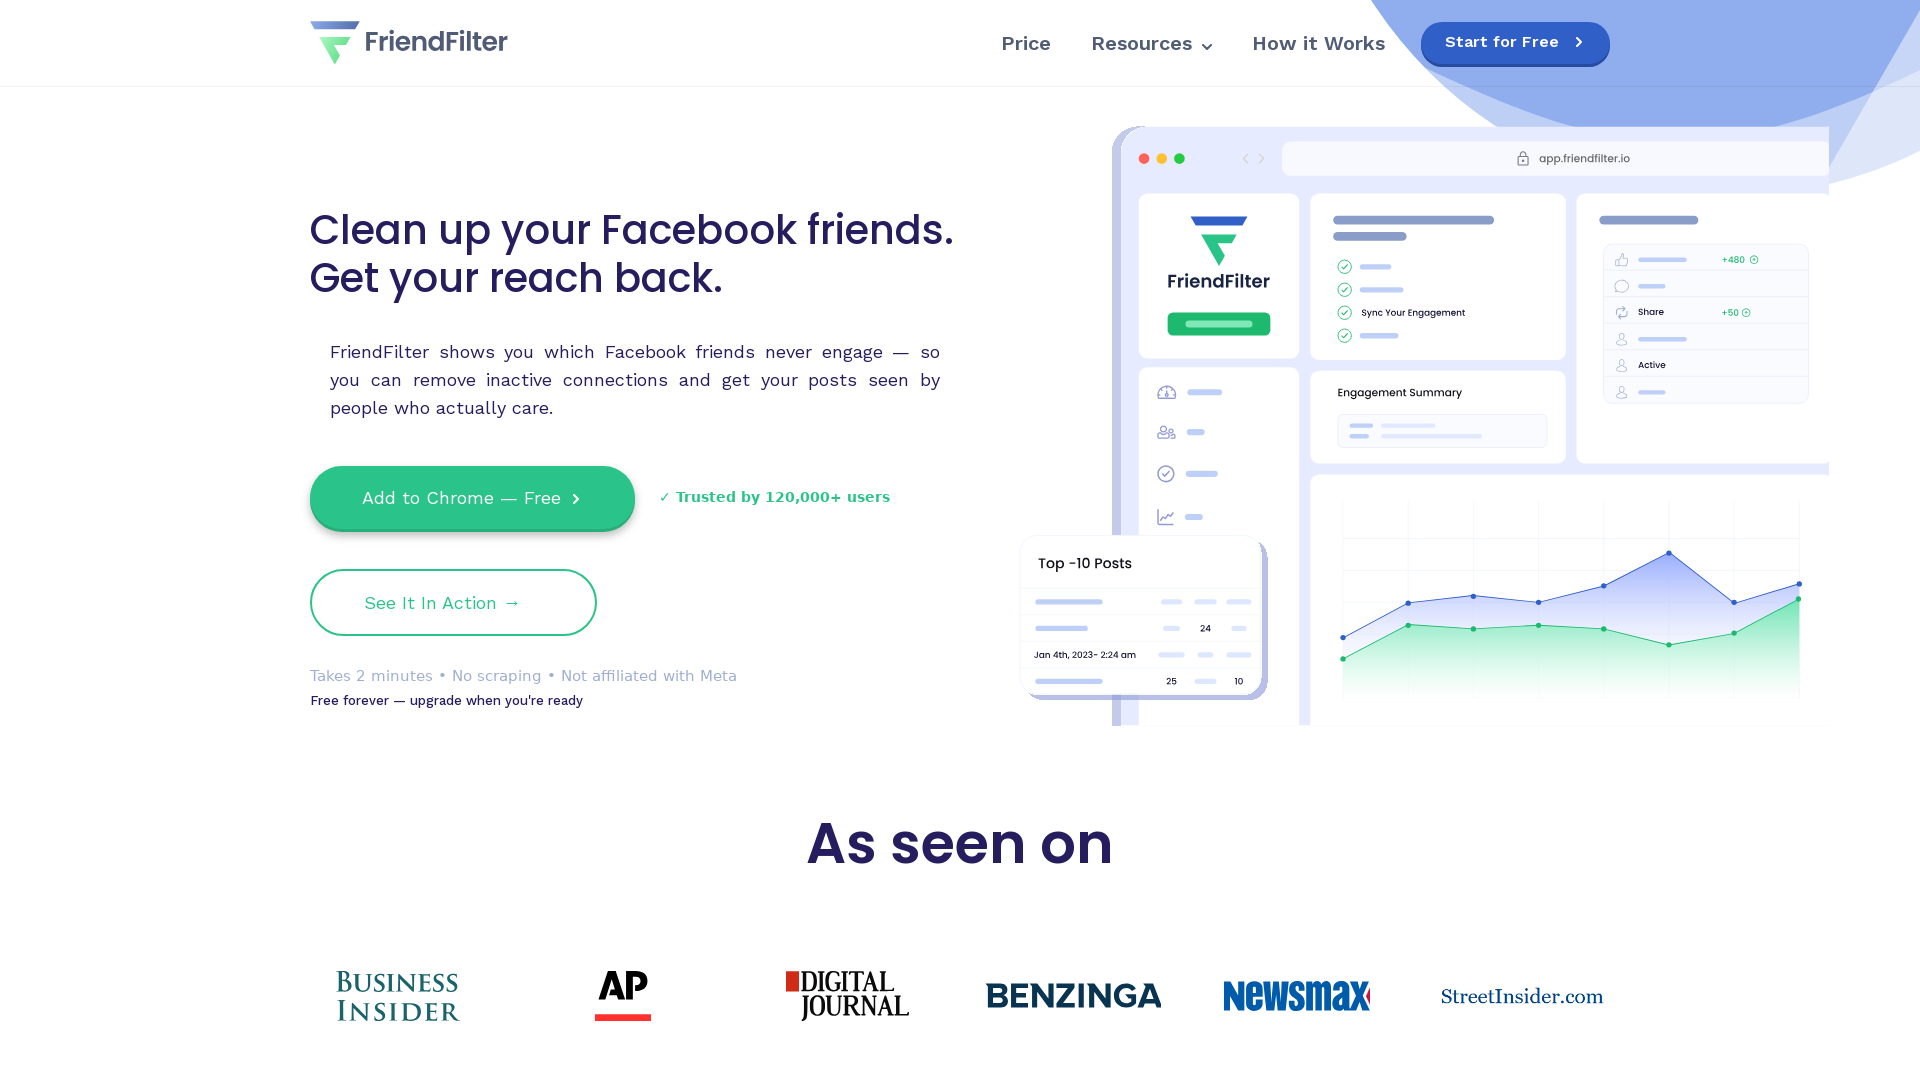

Verified page body is visible
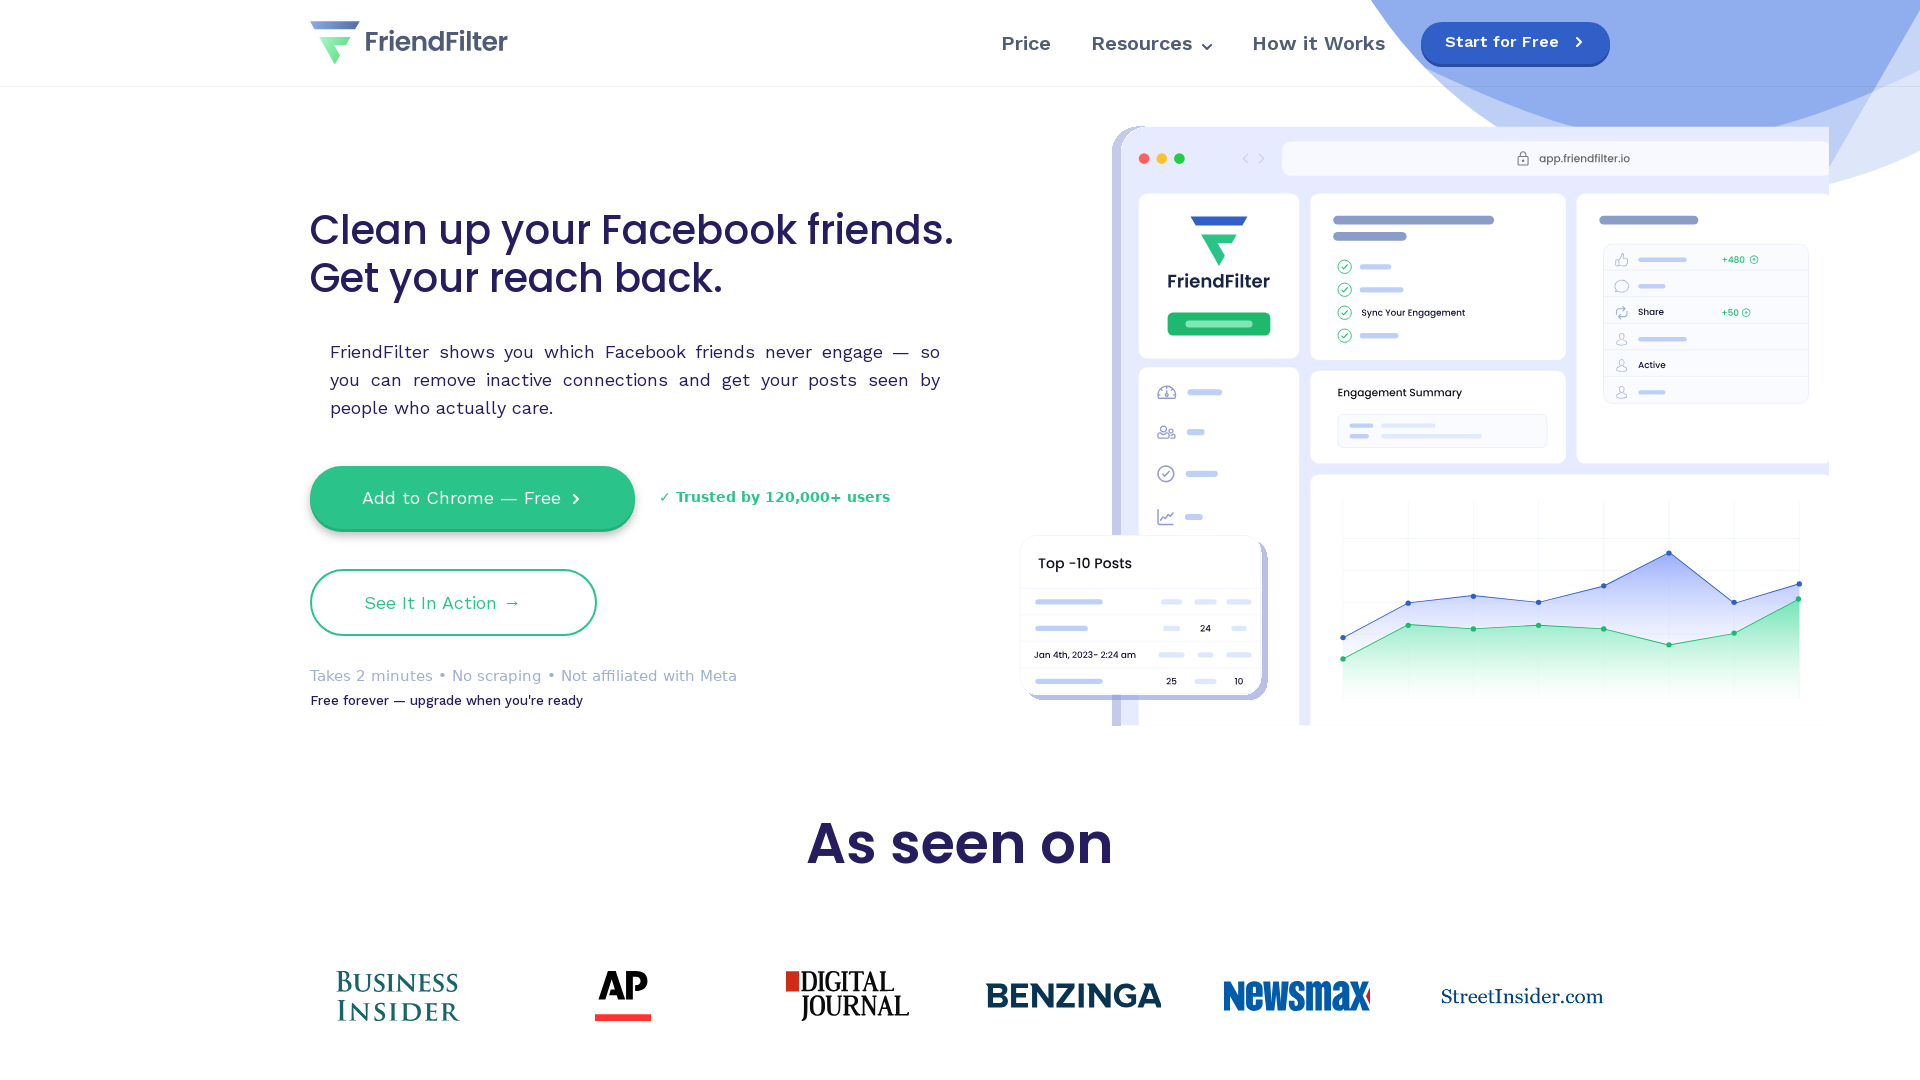

Set viewport size to 768x1024
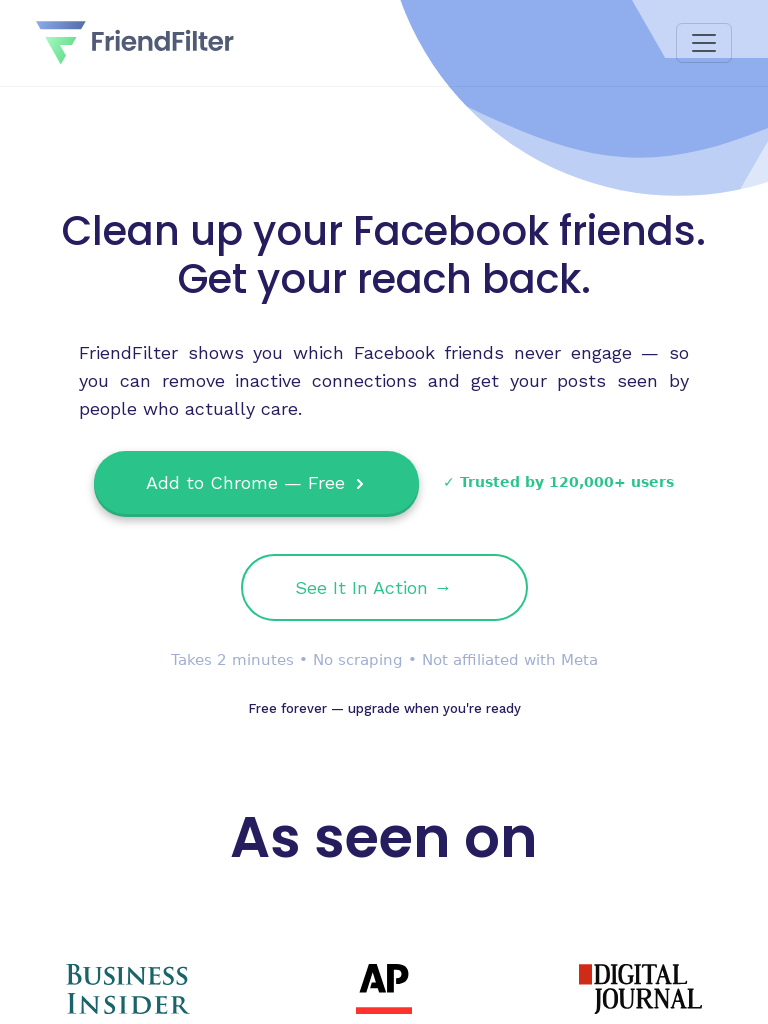

Navigated to https://friendfilter.com at 768x1024 viewport
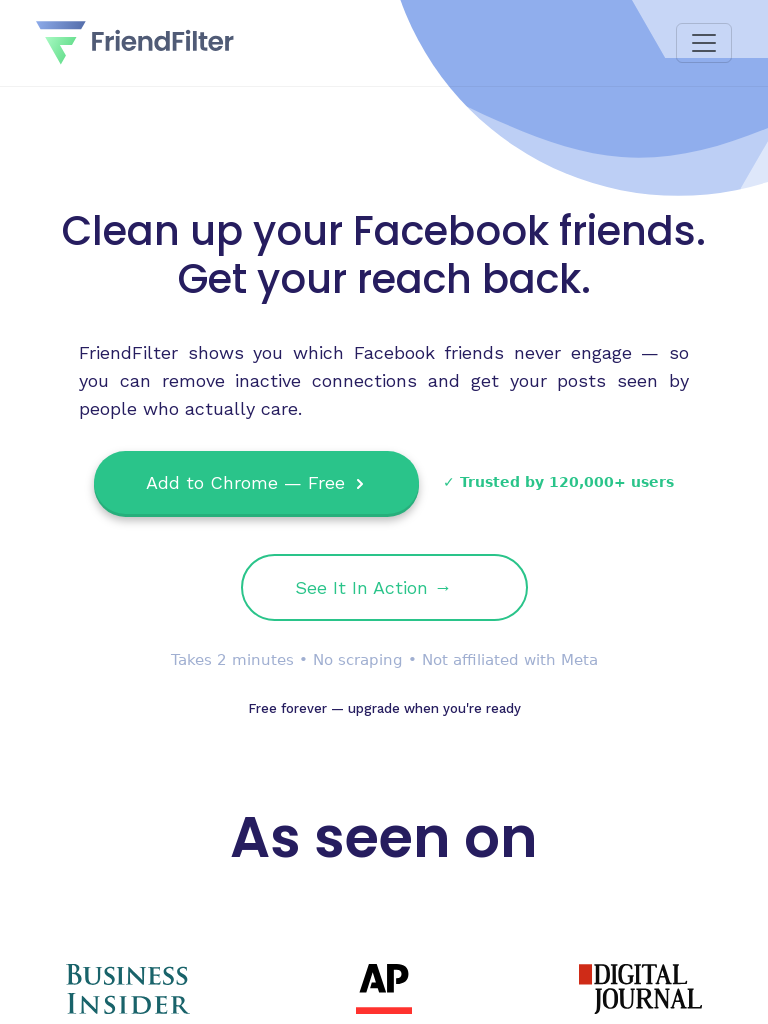

Verified page body is visible
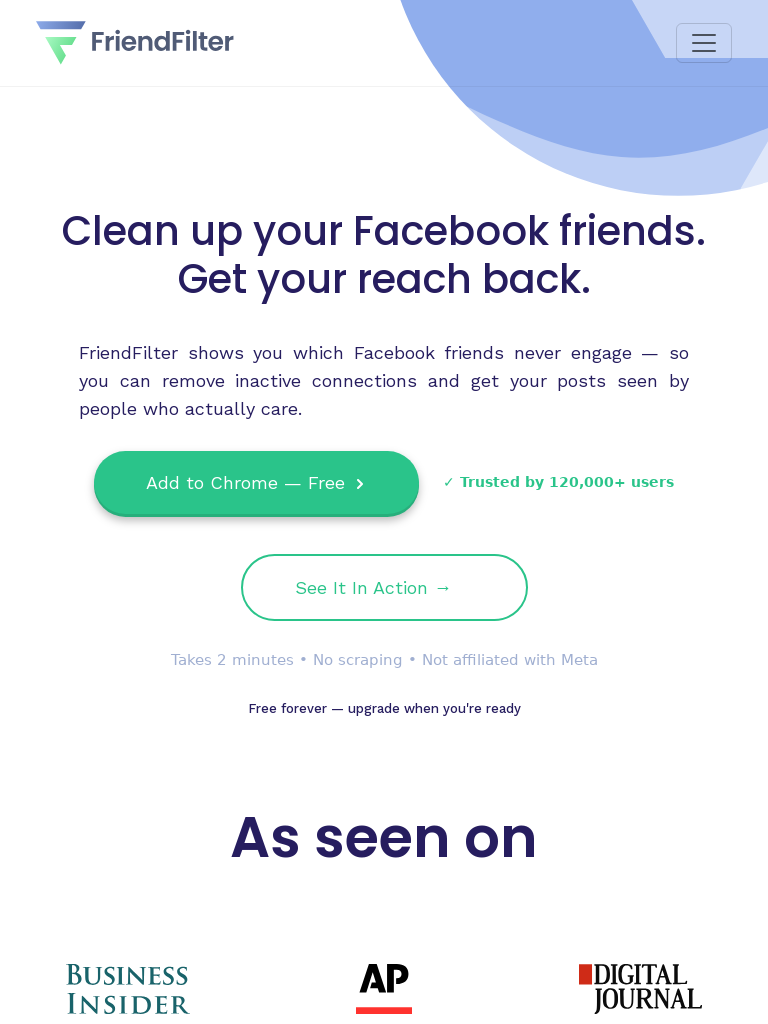

Checked for mobile menu elements at 768x1024 viewport
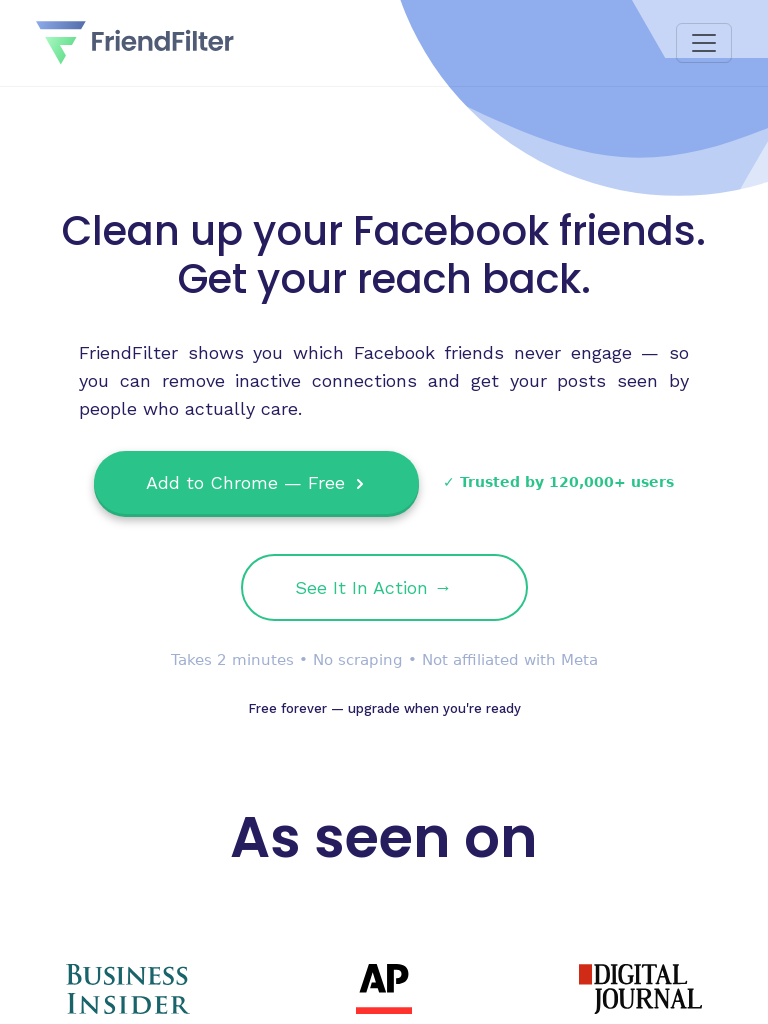

Set viewport size to 375x667
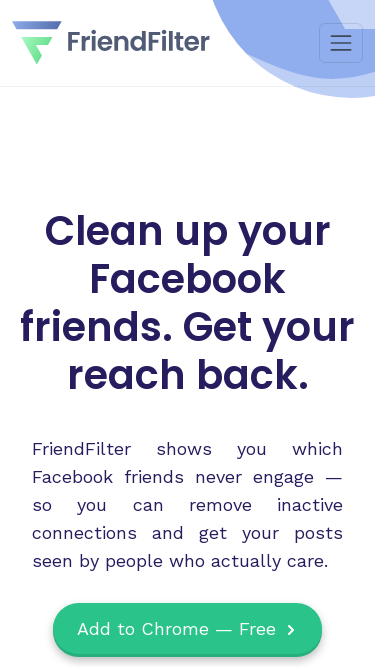

Navigated to https://friendfilter.com at 375x667 viewport
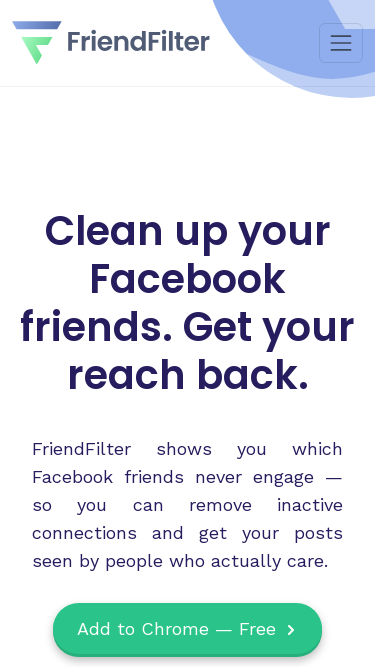

Verified page body is visible
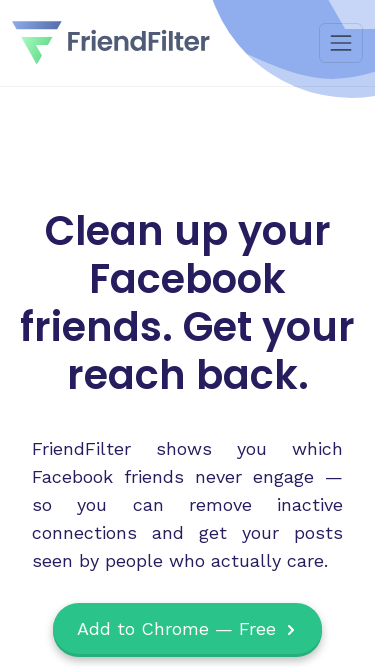

Checked for mobile menu elements at 375x667 viewport
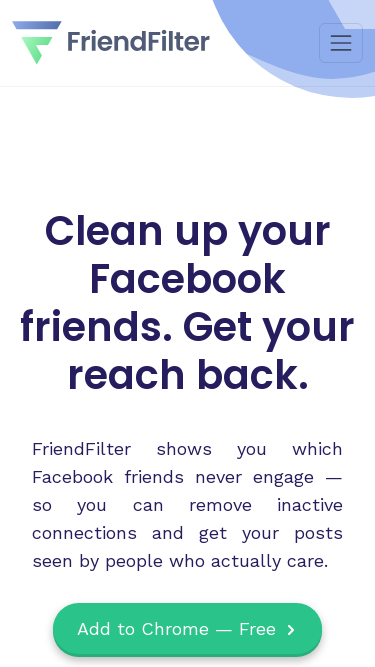

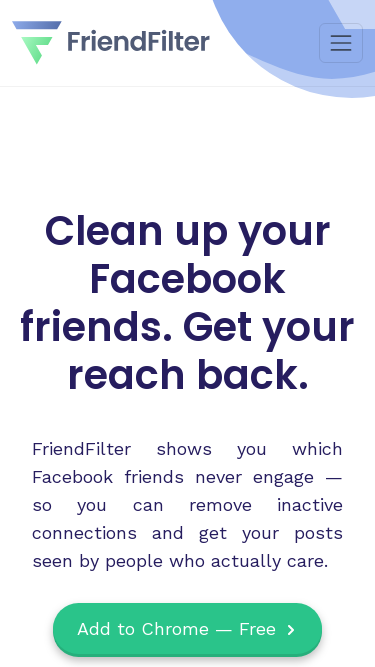